Tests auto-suggestive dropdown functionality by typing a partial search term, navigating through suggestions with arrow keys, and verifying the correct option can be selected

Starting URL: http://www.qaclickacademy.com/practice.php

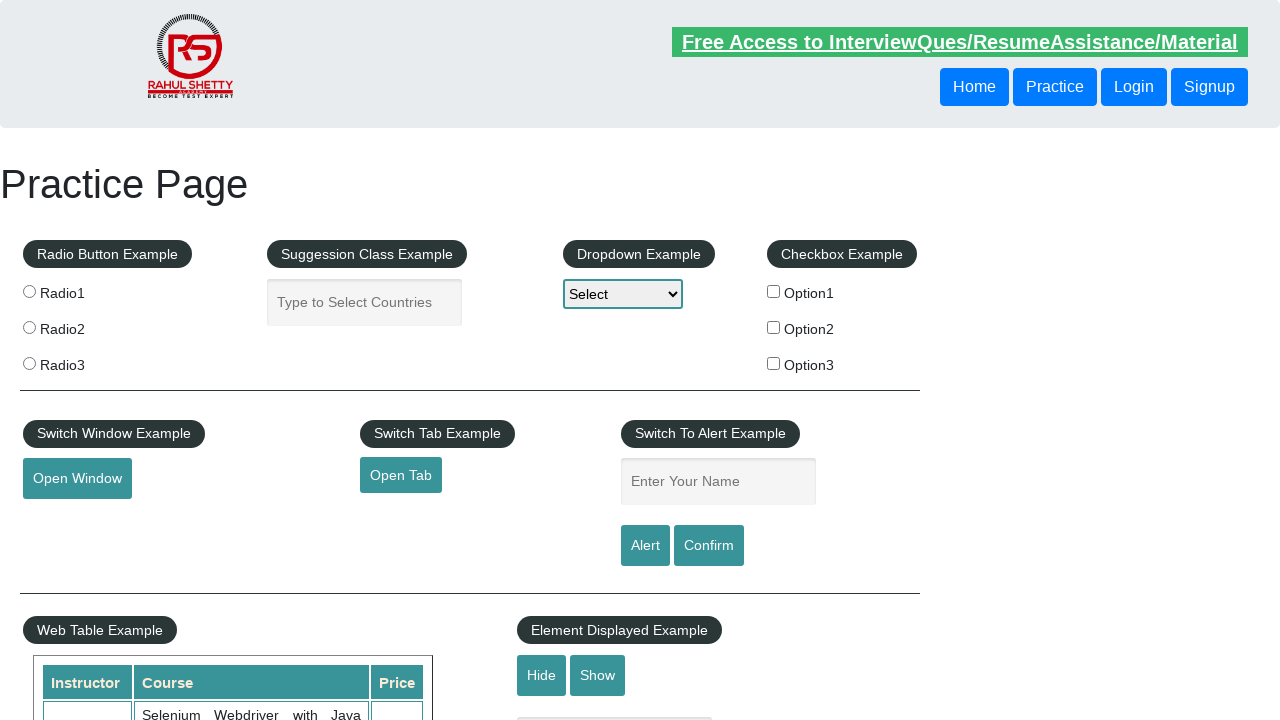

Filled autocomplete field with partial search term 'Ind' on #autocomplete
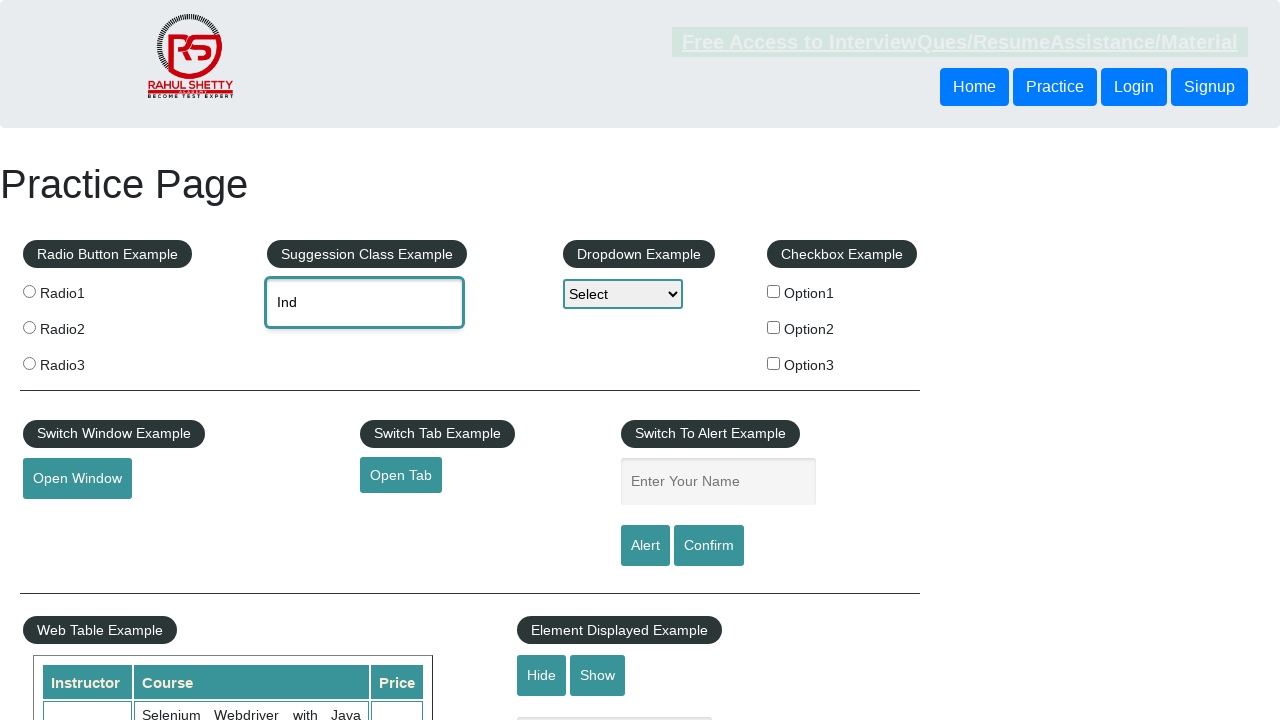

Waited for auto-suggestive dropdown suggestions to appear
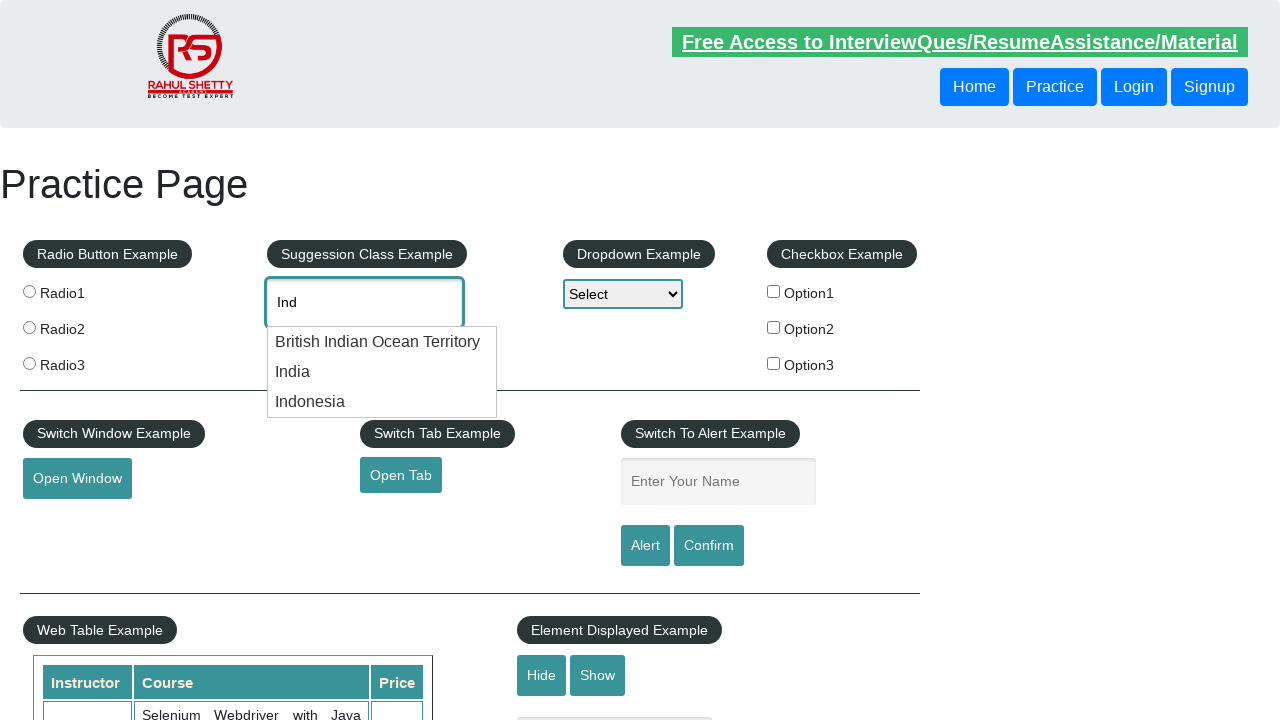

Retrieved current autocomplete field value: 'Ind'
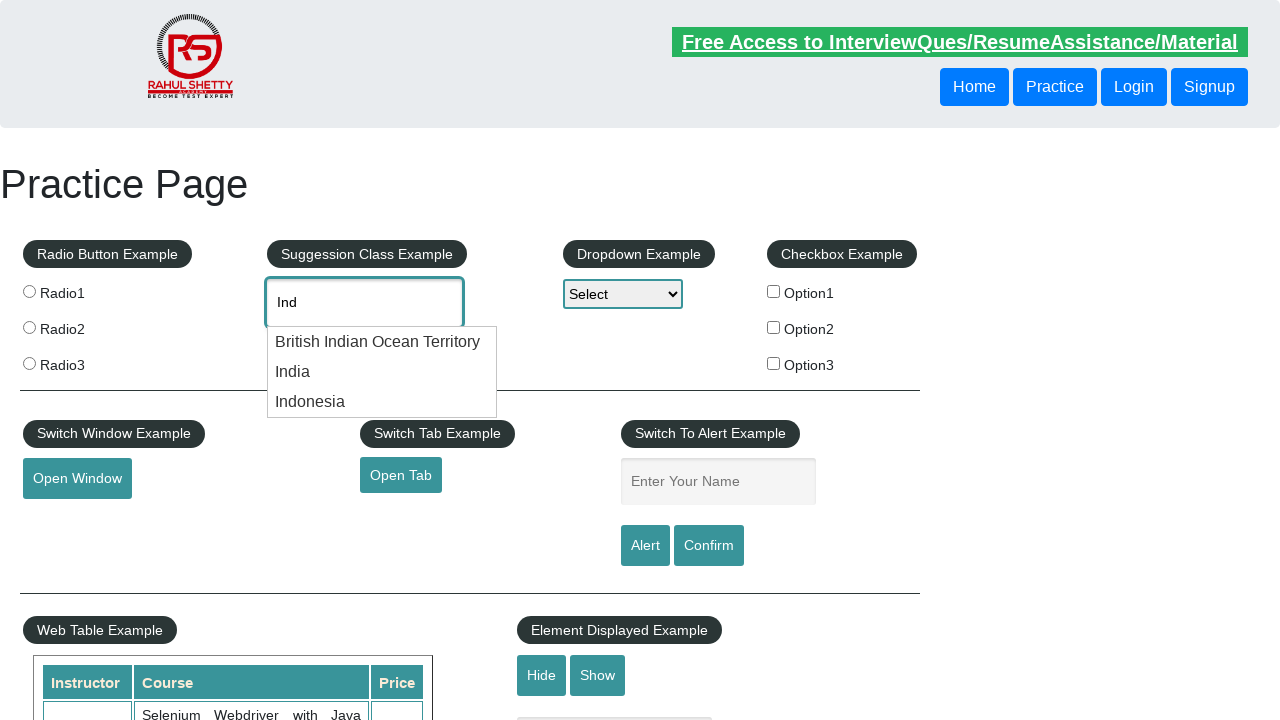

Pressed ArrowDown to navigate to next suggestion on #autocomplete
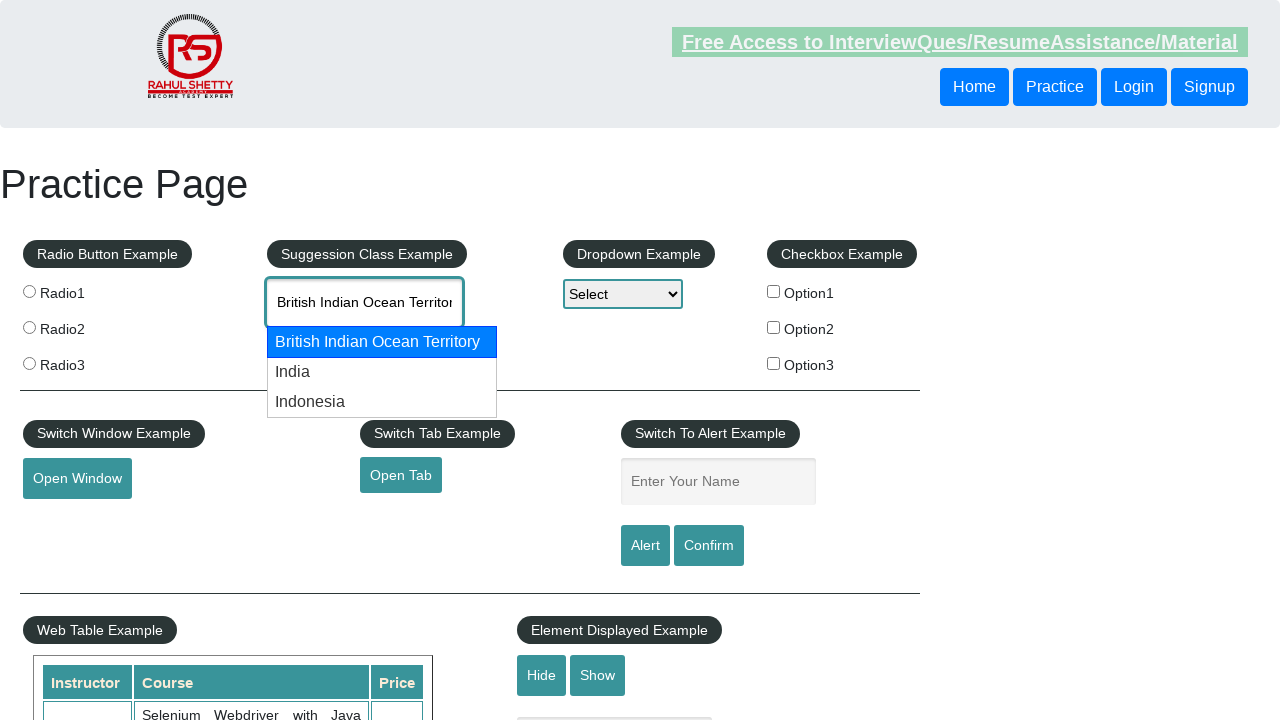

Waited for suggestion navigation to complete
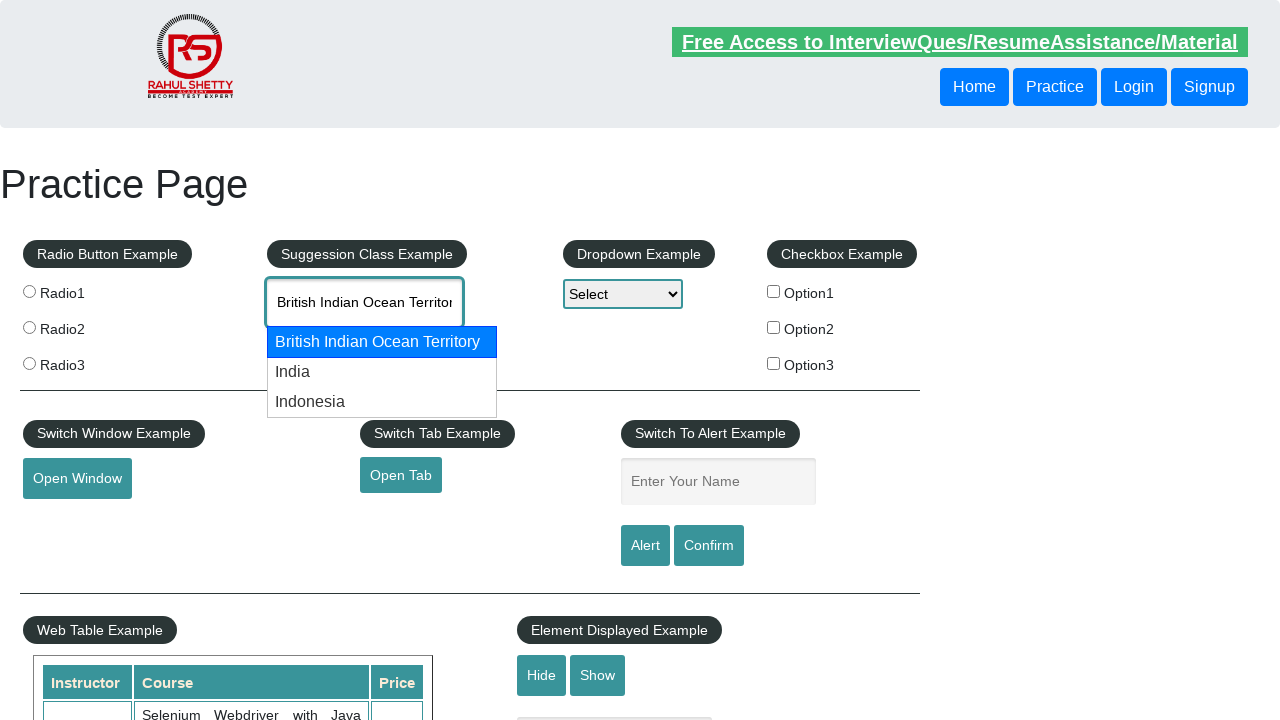

Retrieved current autocomplete field value: 'British Indian Ocean Territory'
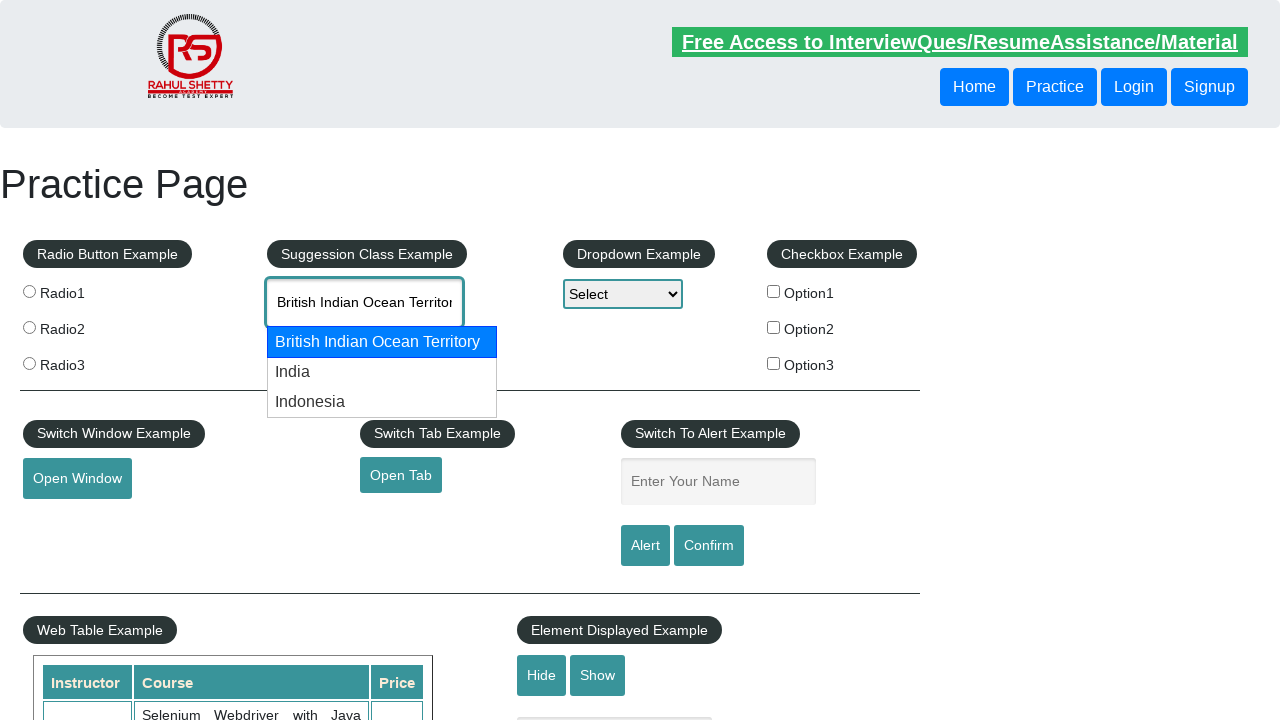

Pressed ArrowDown to navigate to next suggestion on #autocomplete
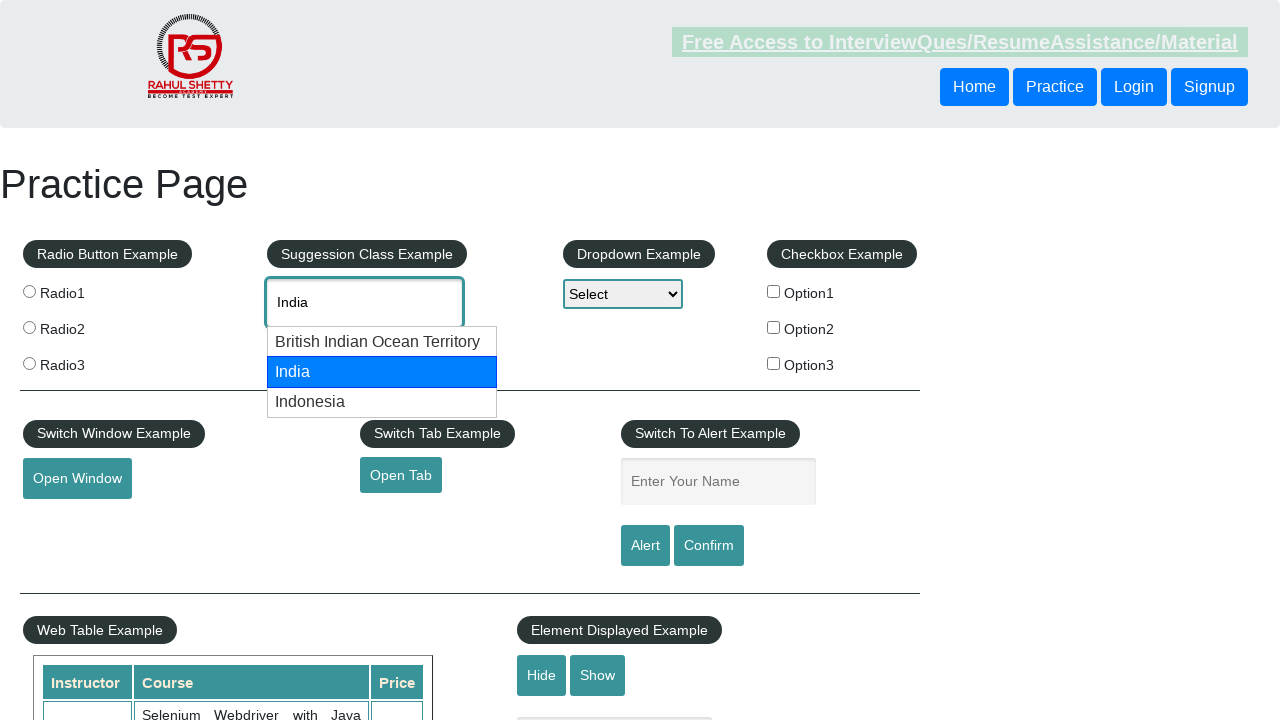

Waited for suggestion navigation to complete
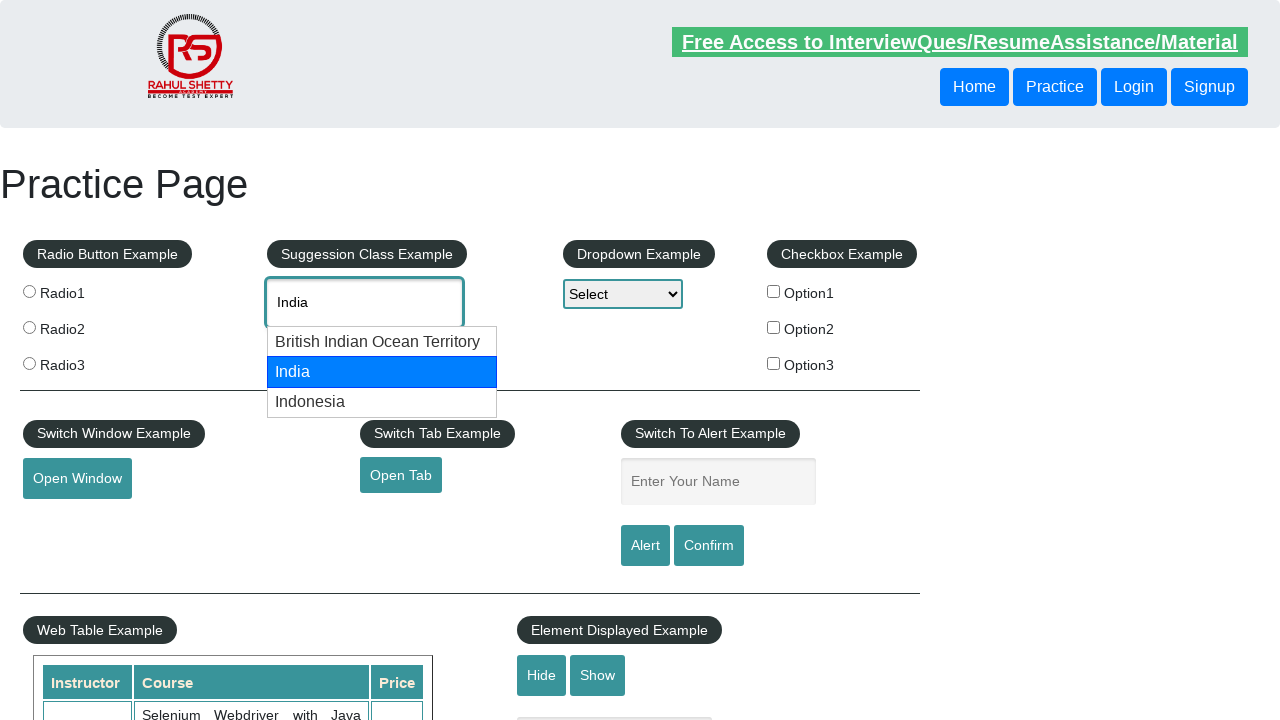

Retrieved current autocomplete field value: 'India'
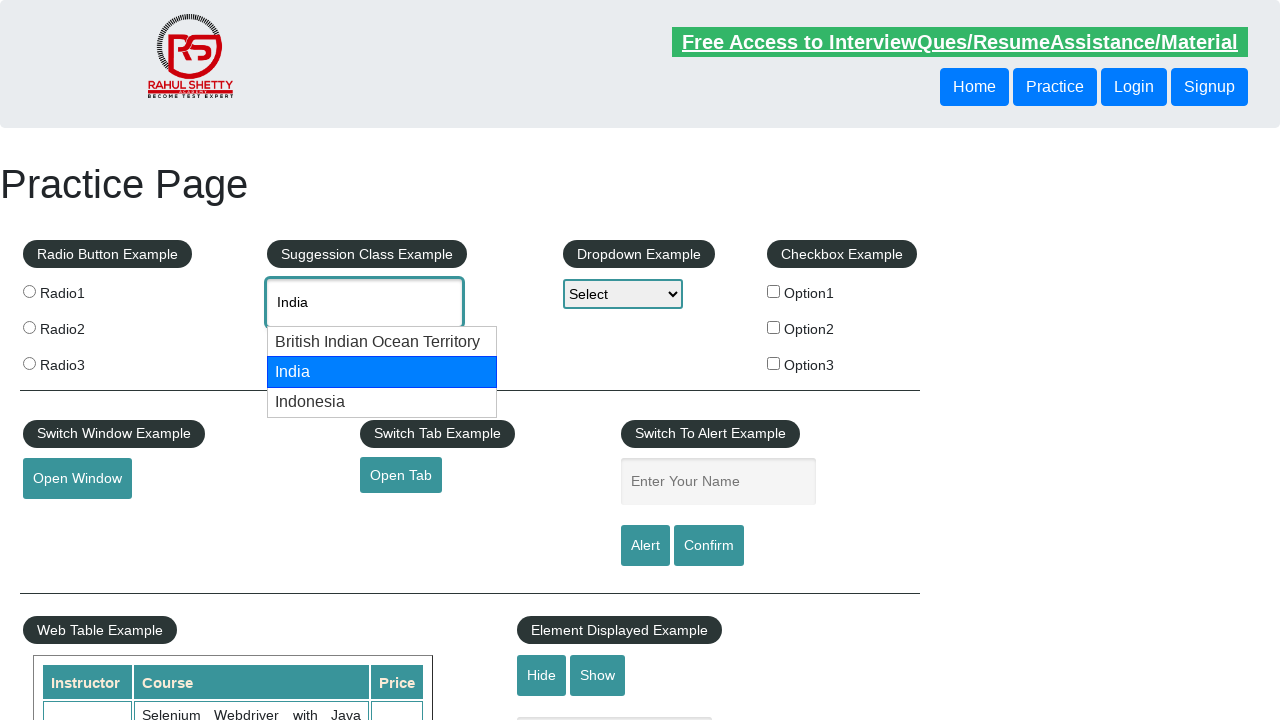

Retrieved final autocomplete field value: 'India'
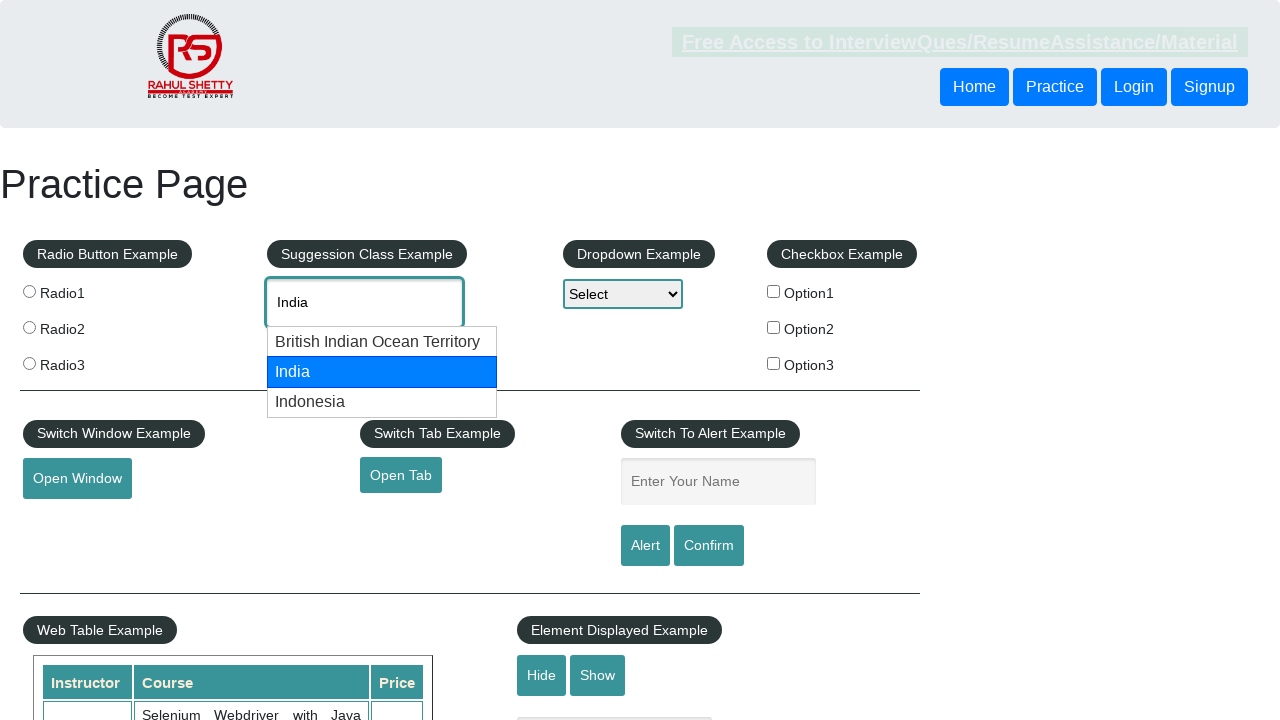

Verified that 'India' was correctly selected from auto-suggestive dropdown
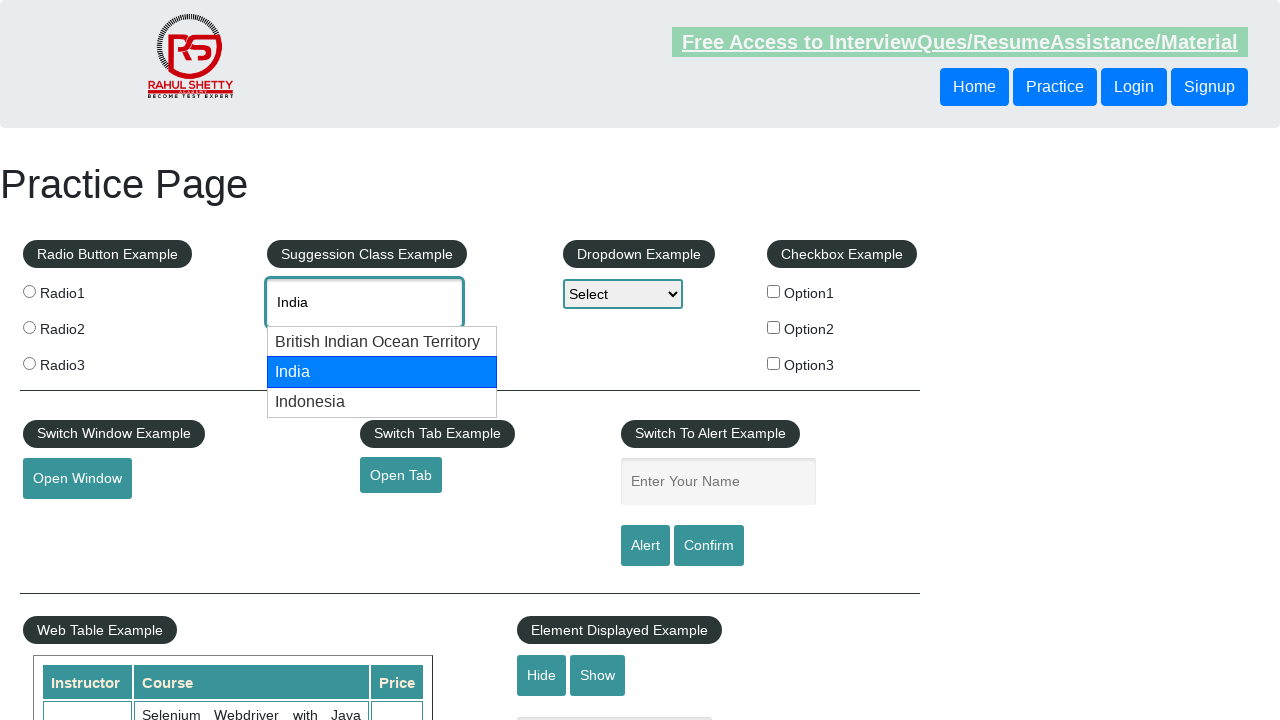

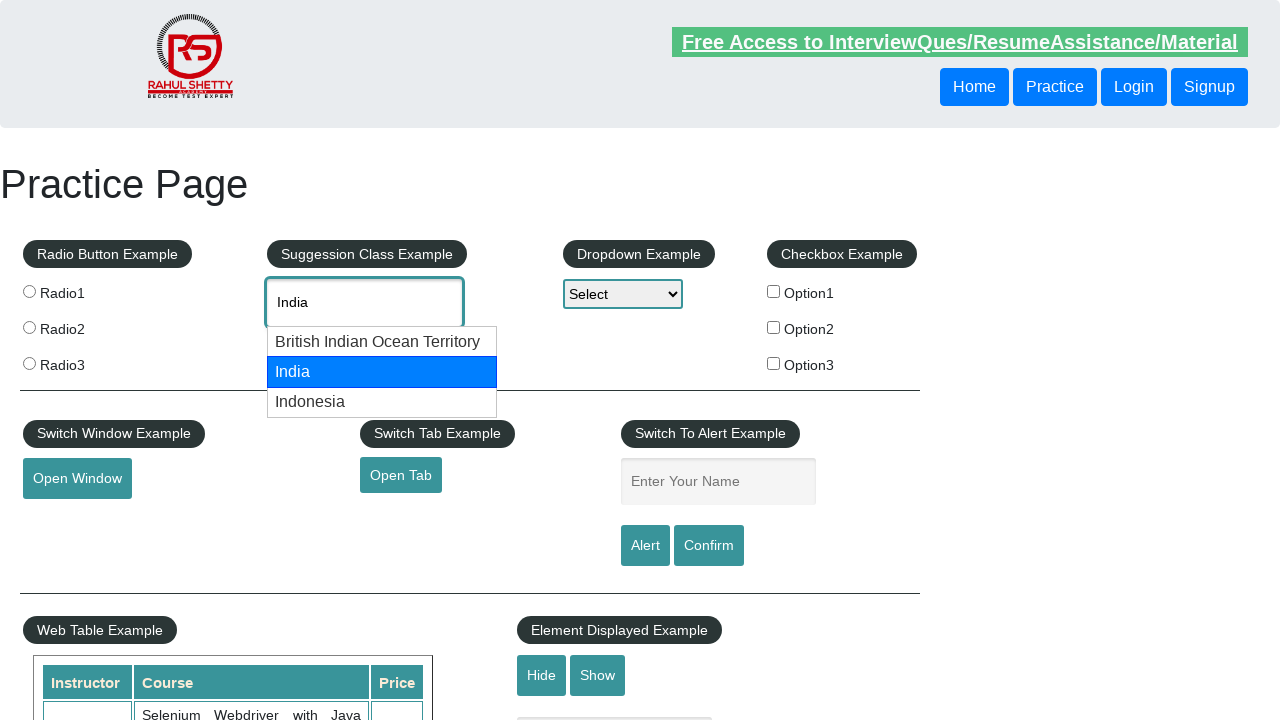